Tests mouse interaction functionality including double-click, right-click buttons, and drag-and-drop operations on demoqa.com

Starting URL: https://demoqa.com/buttons

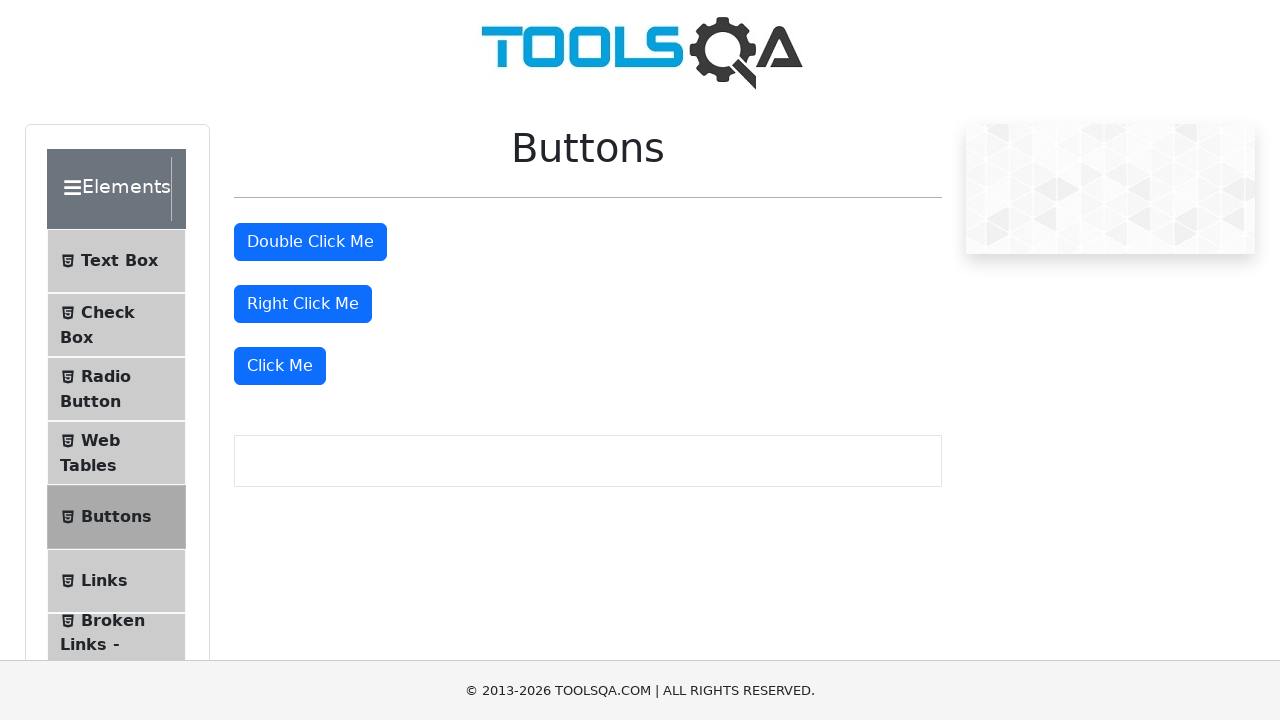

Double-clicked the double-click button at (310, 242) on xpath=//button[@id='doubleClickBtn']
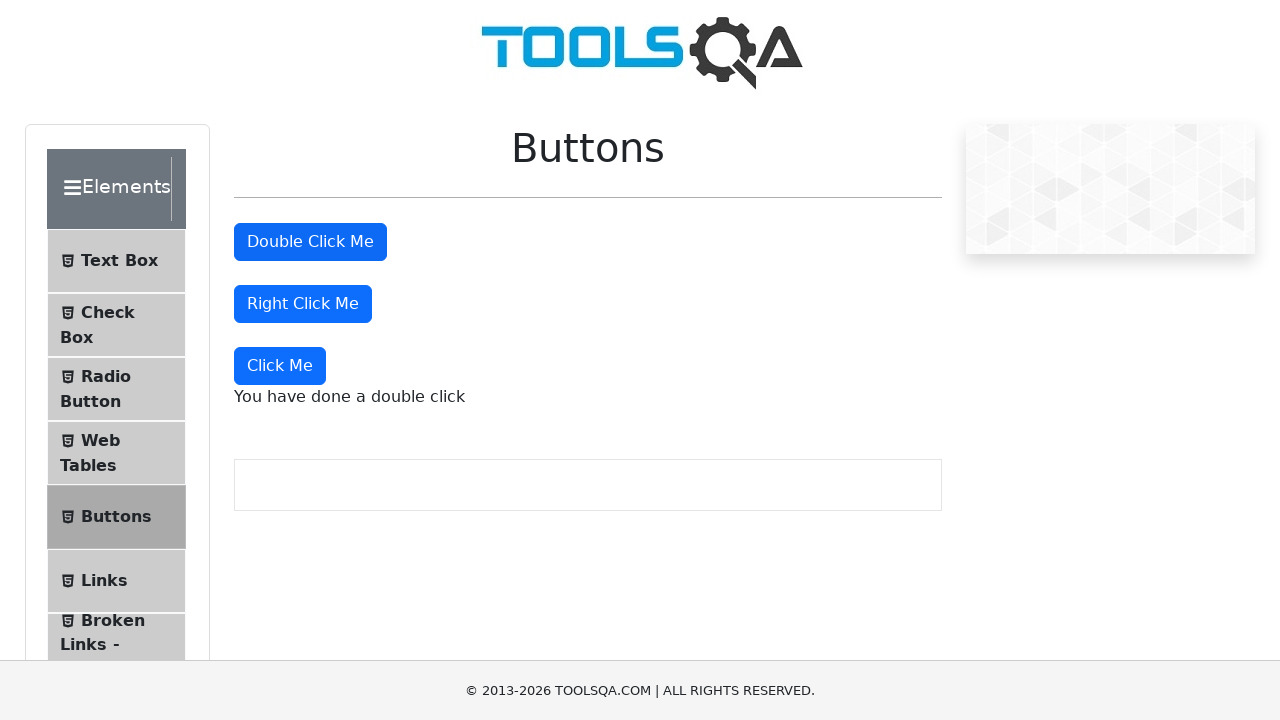

Waited for double-click action to complete
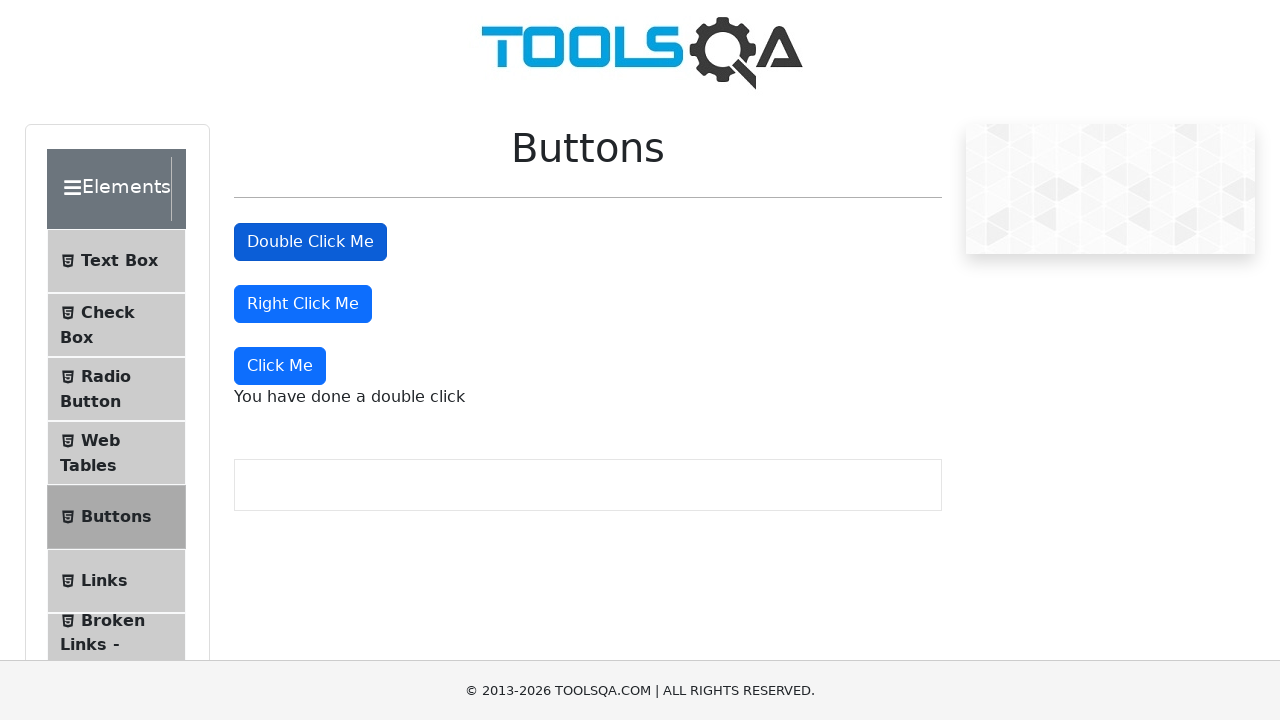

Right-clicked the right-click button at (303, 304) on xpath=//button[@id='rightClickBtn']
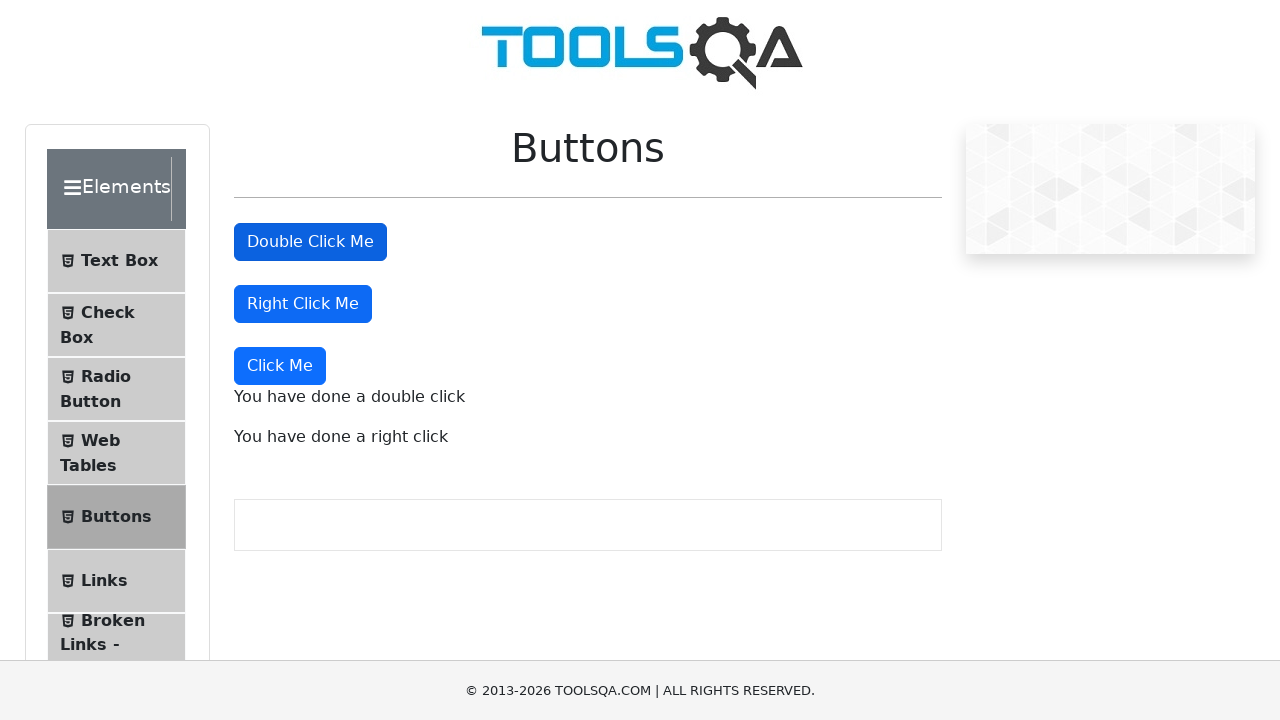

Waited for right-click action to complete
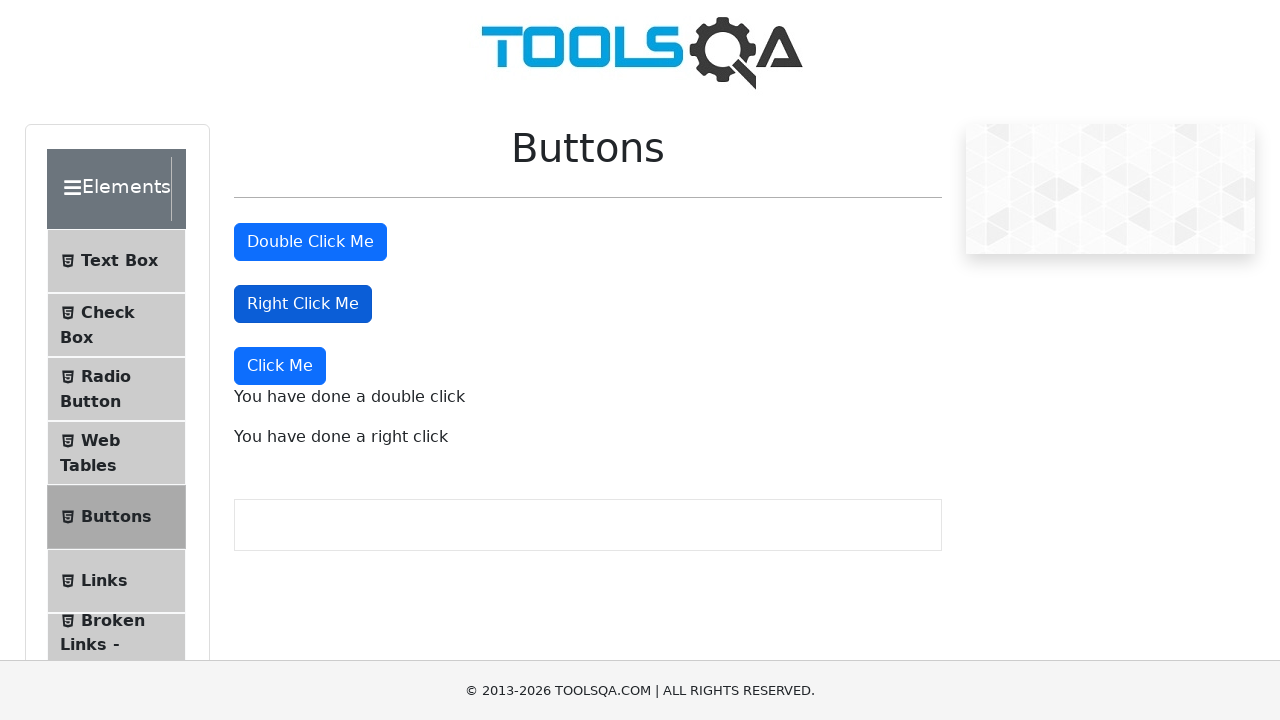

Navigated to drag and drop page at https://demoqa.com/droppable
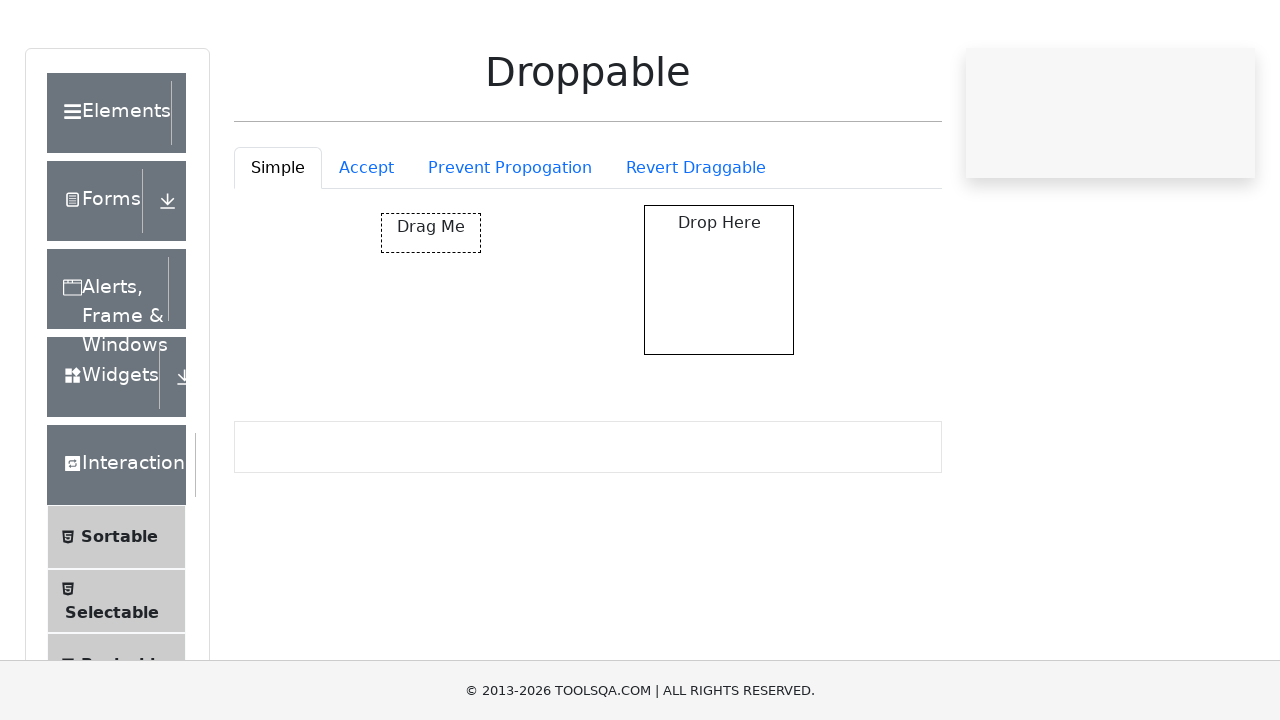

Dragged draggable element to droppable element at (719, 356)
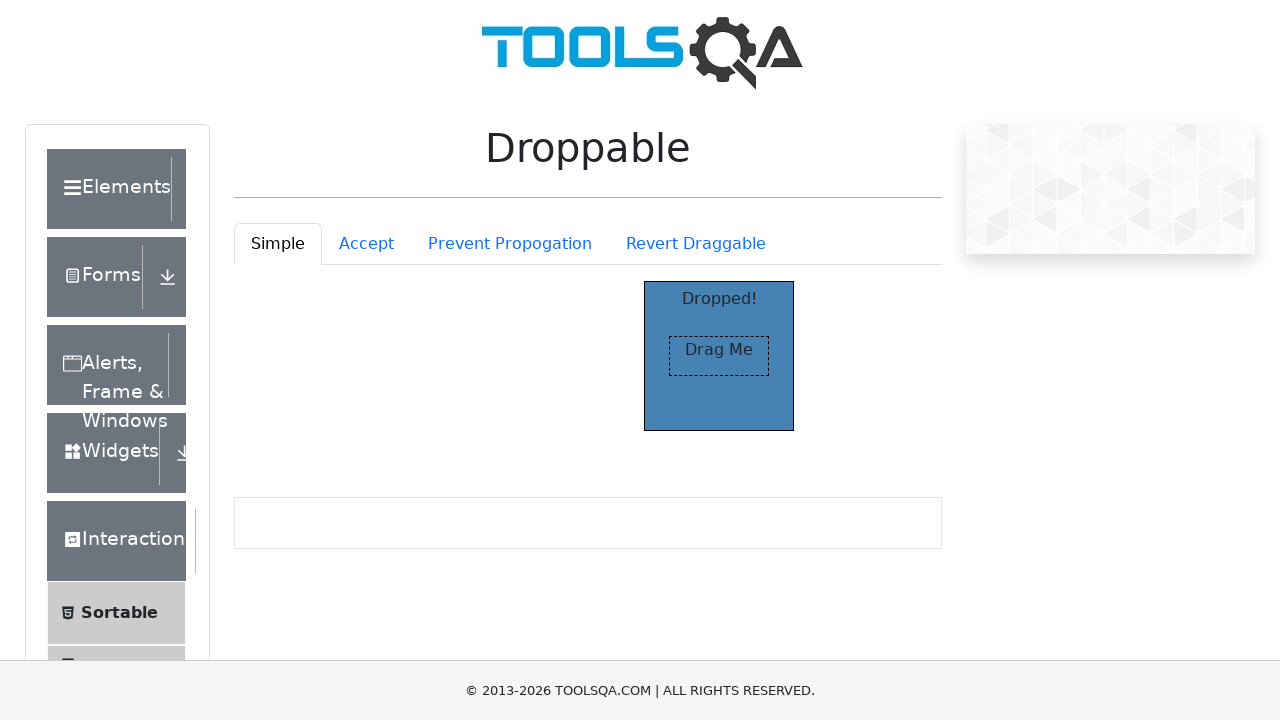

Waited for drag and drop operation to complete
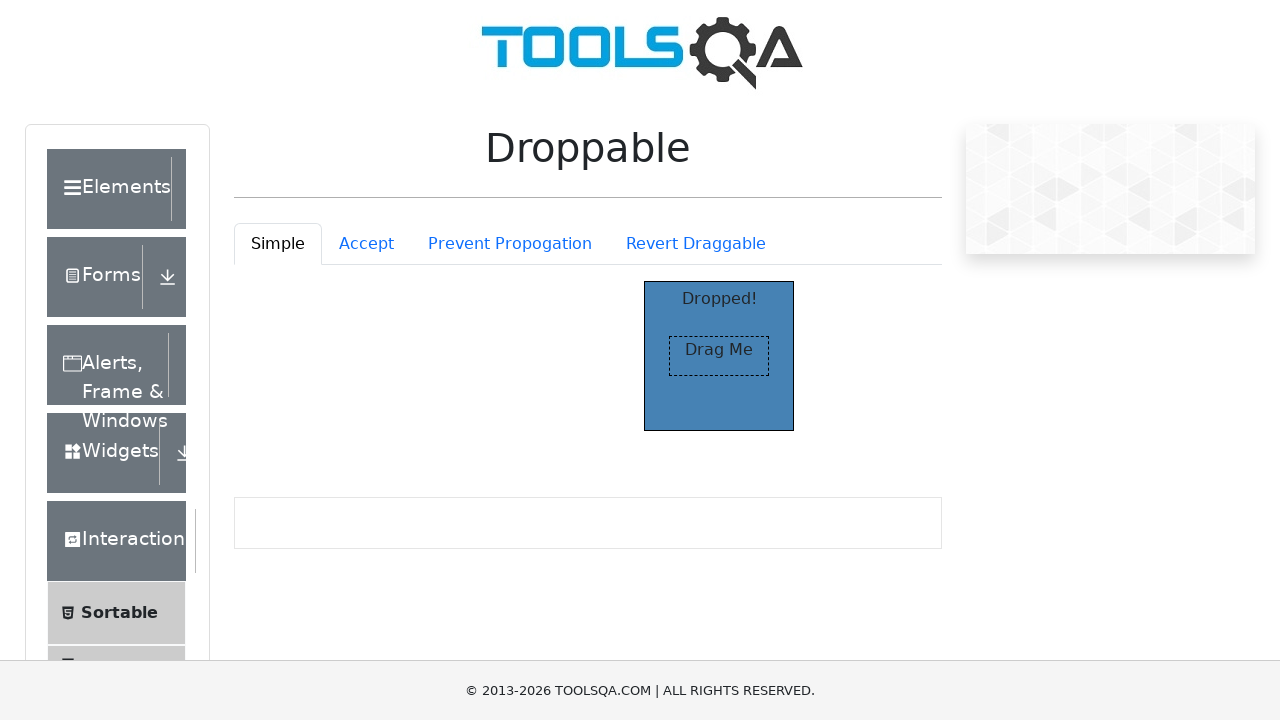

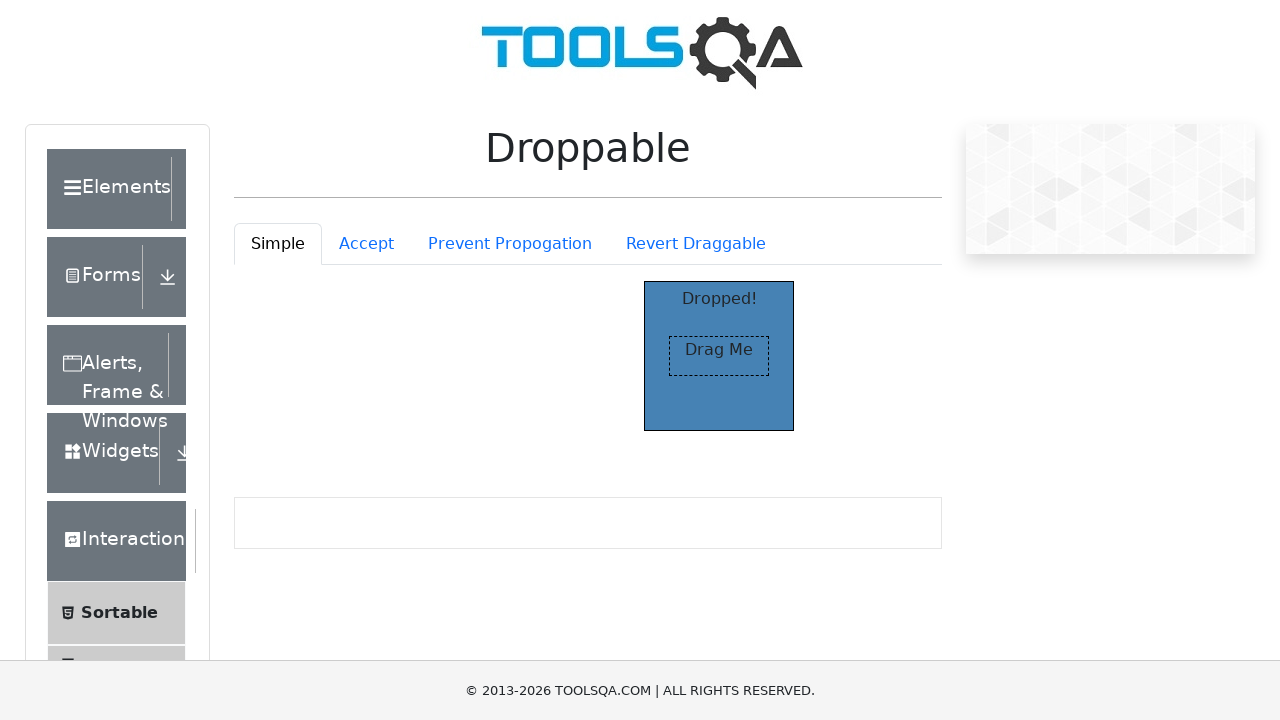